Tests navigating to DemoQA site via link and switching to the new window/tab

Starting URL: https://www.toolsqa.com/selenium-training/

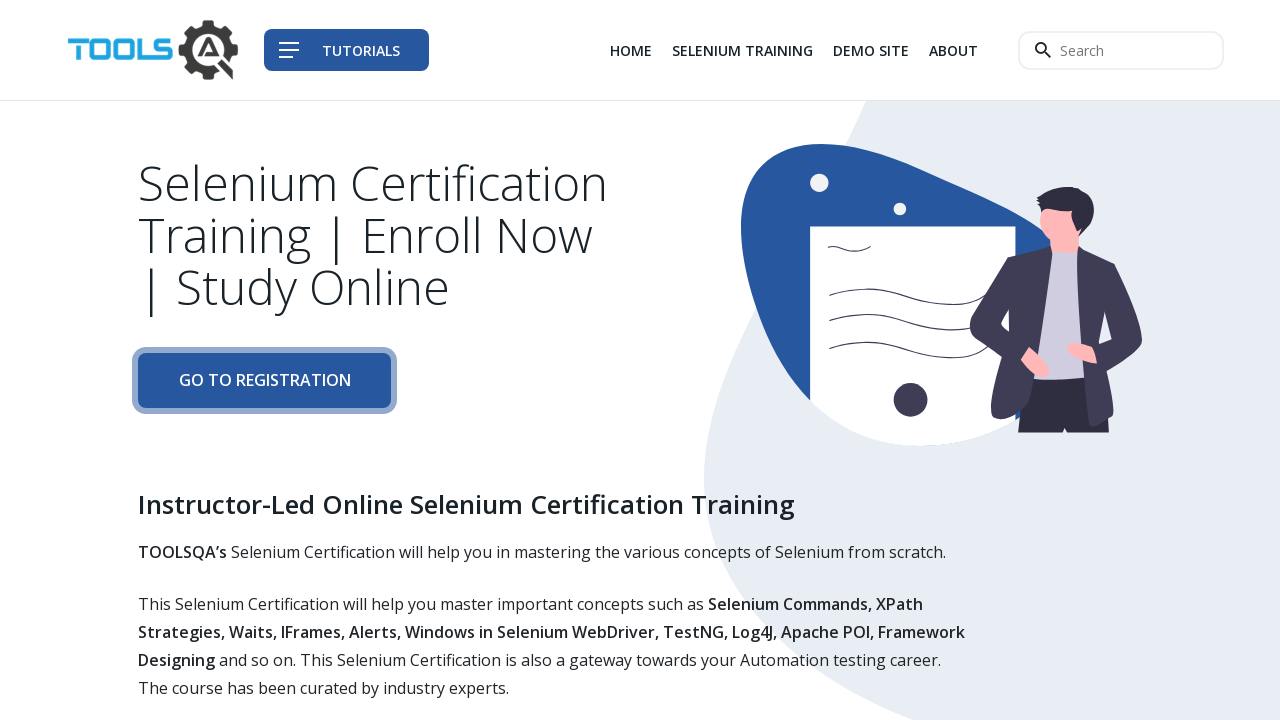

Clicked DemoQA link to navigate to new window/tab at (871, 50) on xpath=//div[@class='col-auto']//li[3]/a
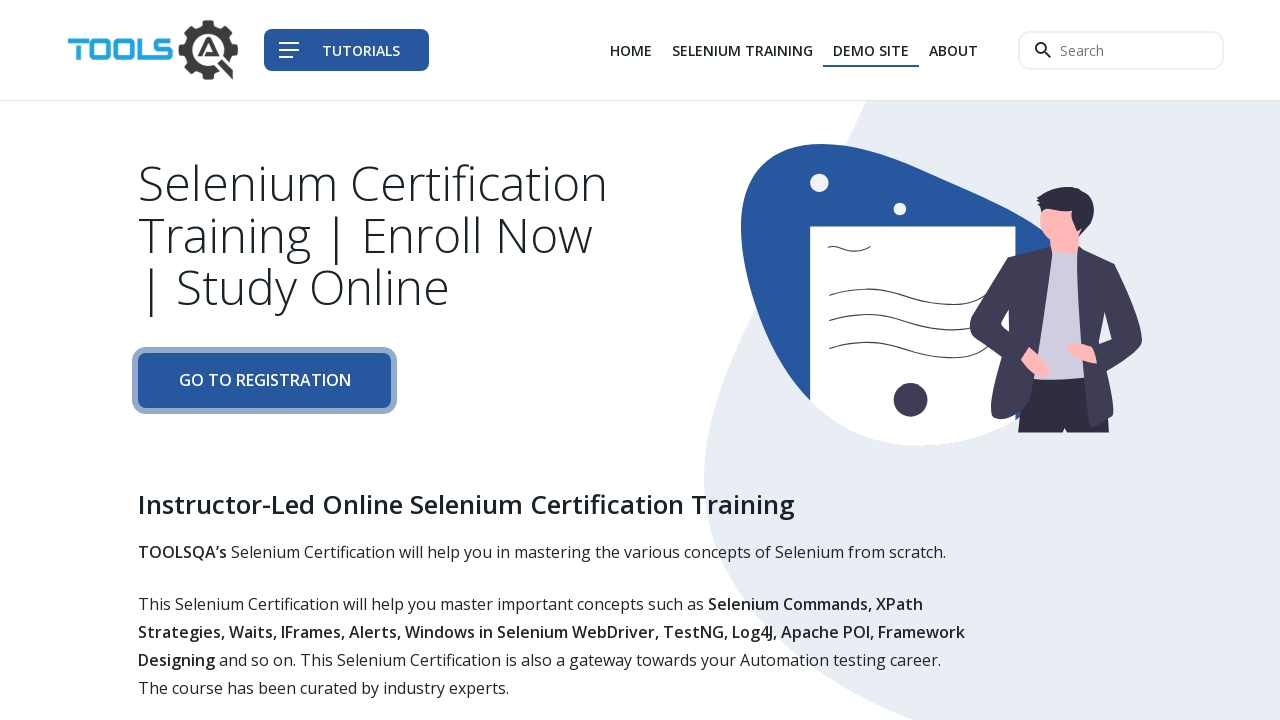

Successfully switched to new page/window
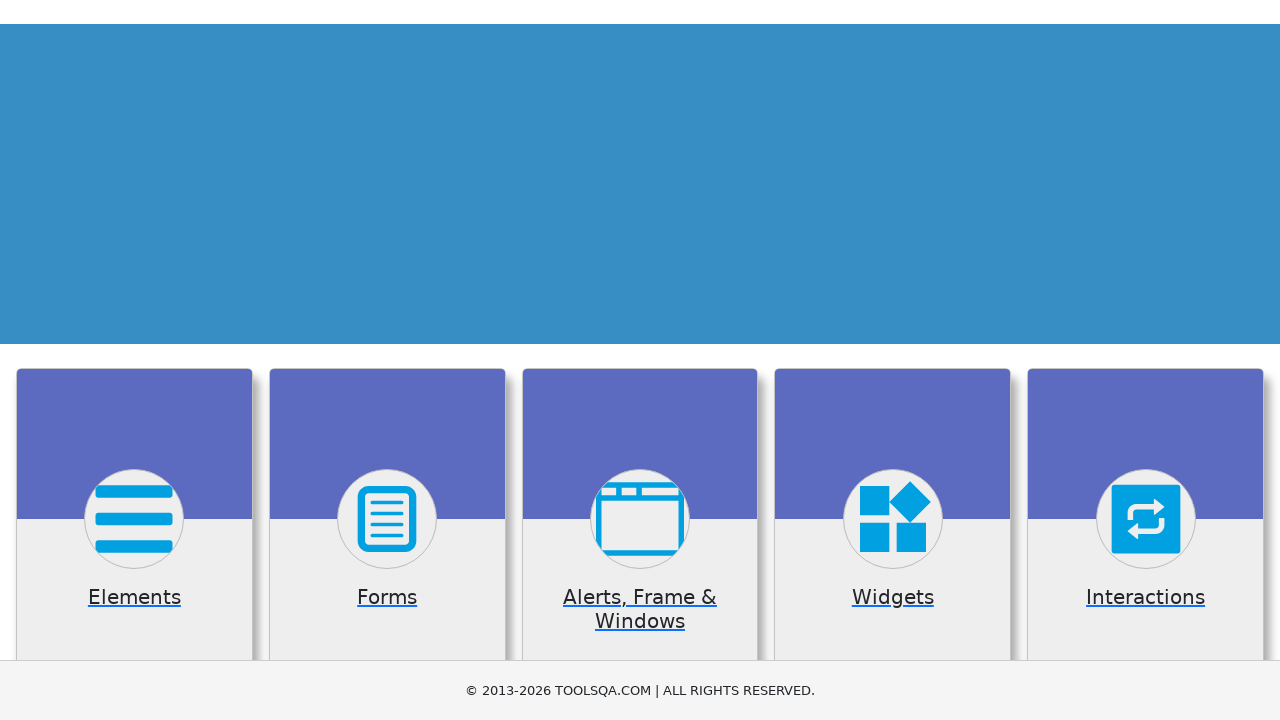

New page fully loaded
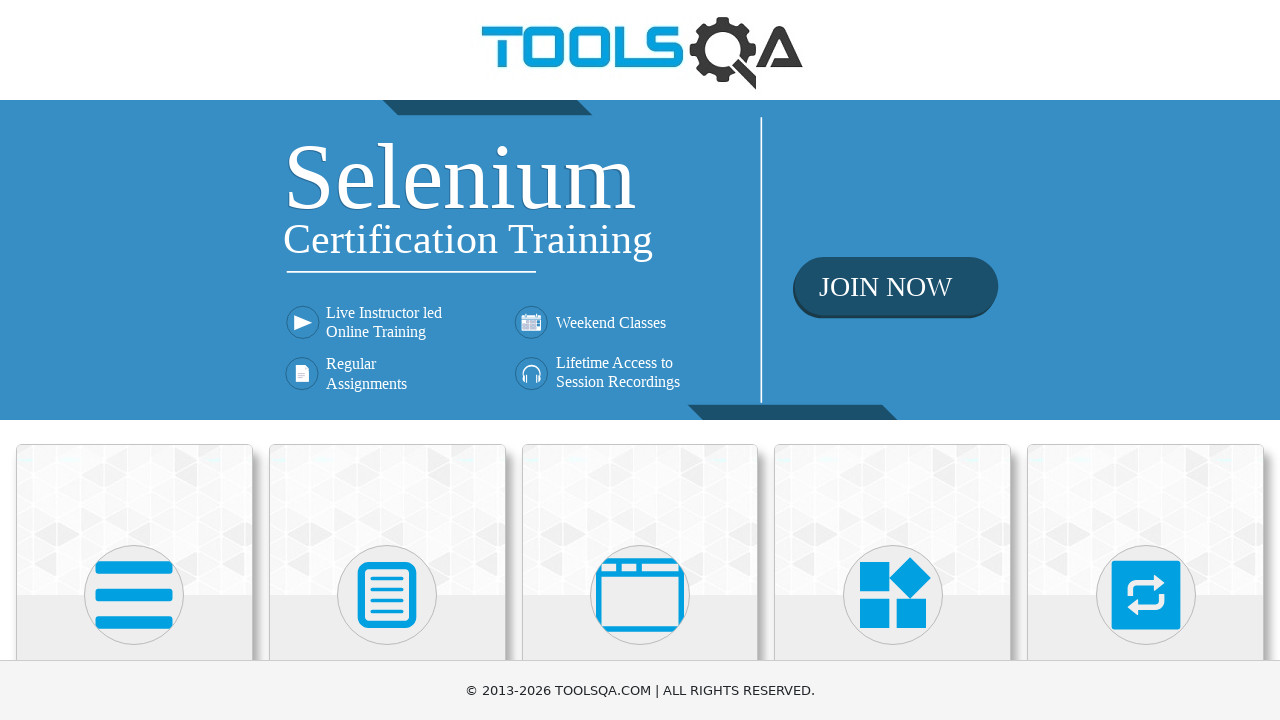

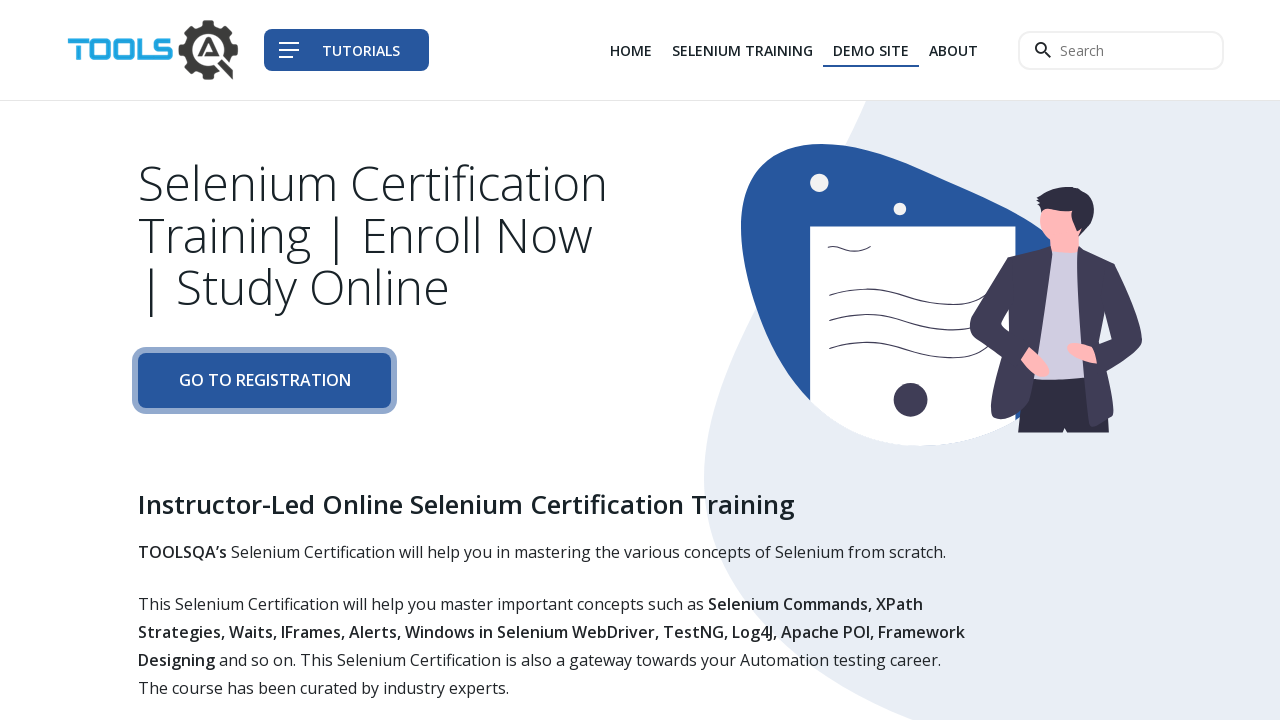